Tests number input functionality by entering a value, clearing it, and entering a new value

Starting URL: http://the-internet.herokuapp.com/inputs

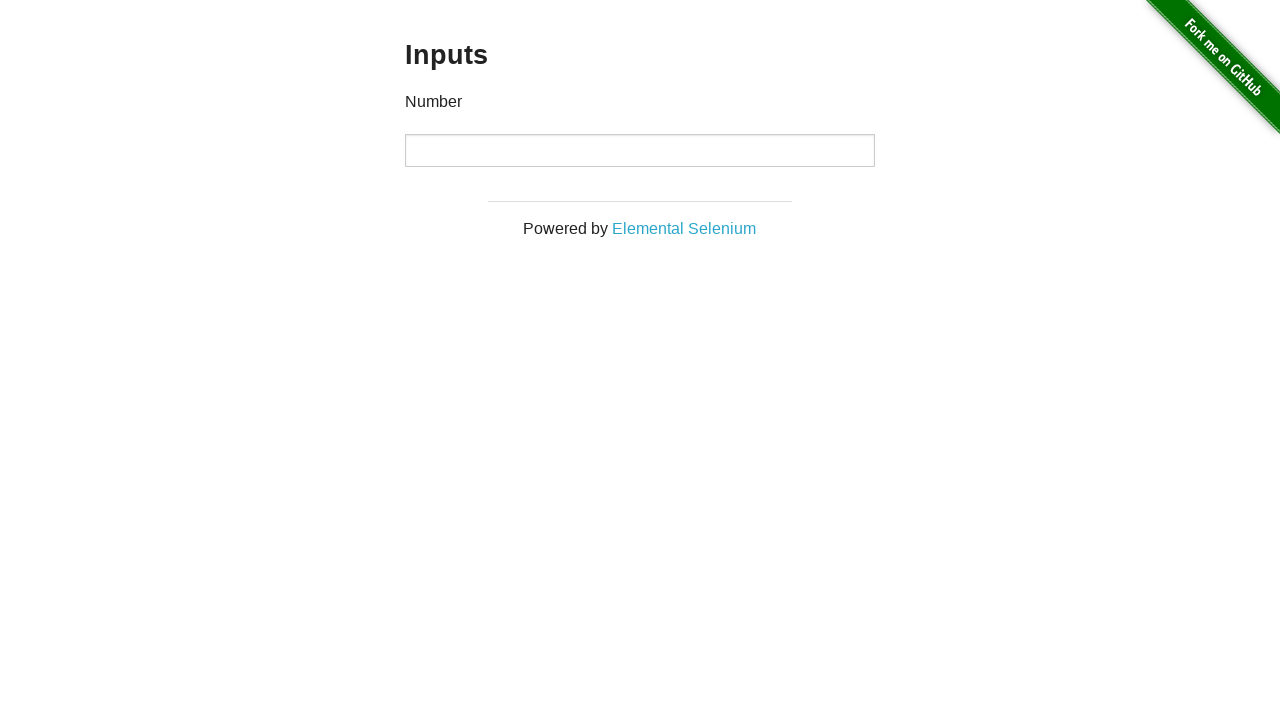

Entered initial value '1000' into number input field on input[type='number']
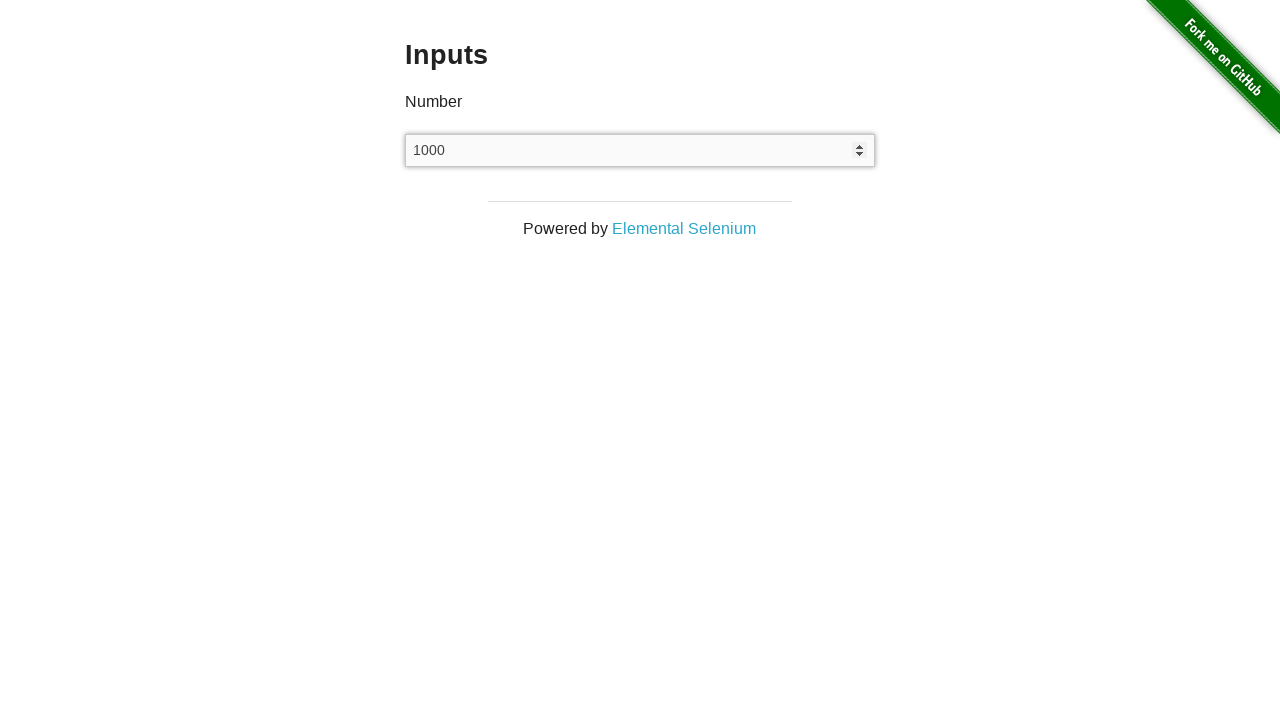

Cleared the number input field on input[type='number']
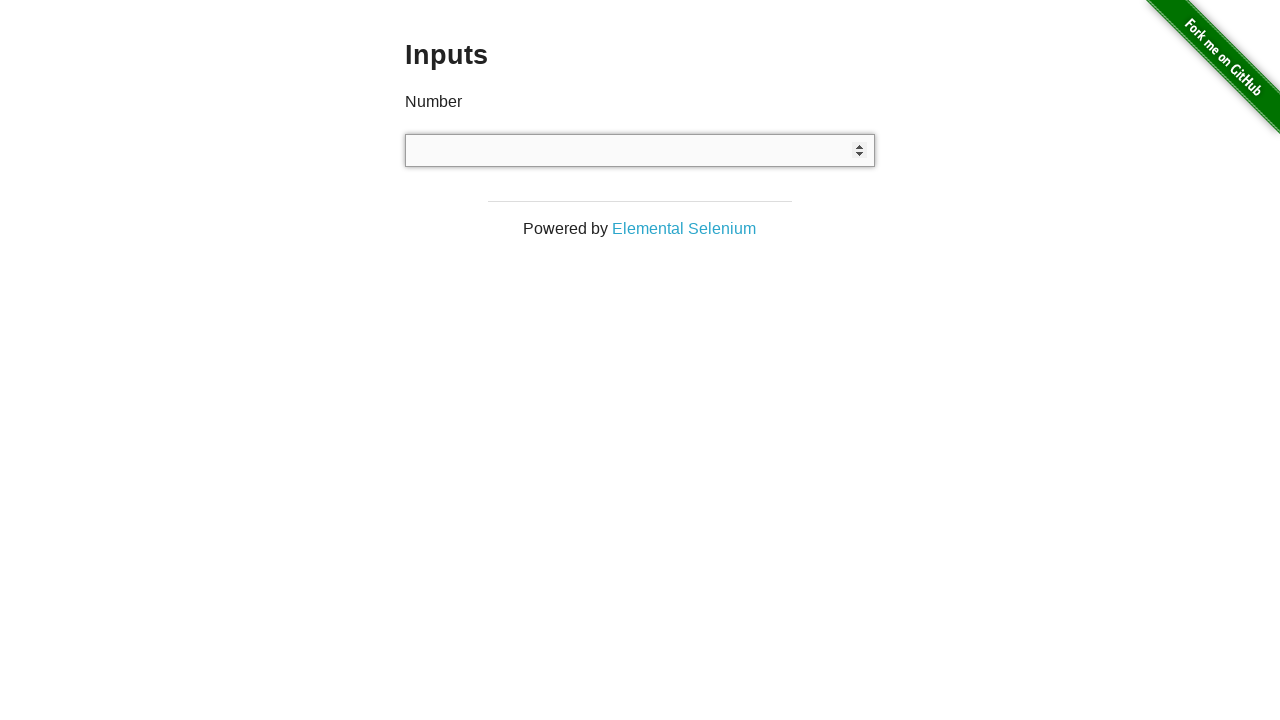

Entered new value '999' into number input field on input[type='number']
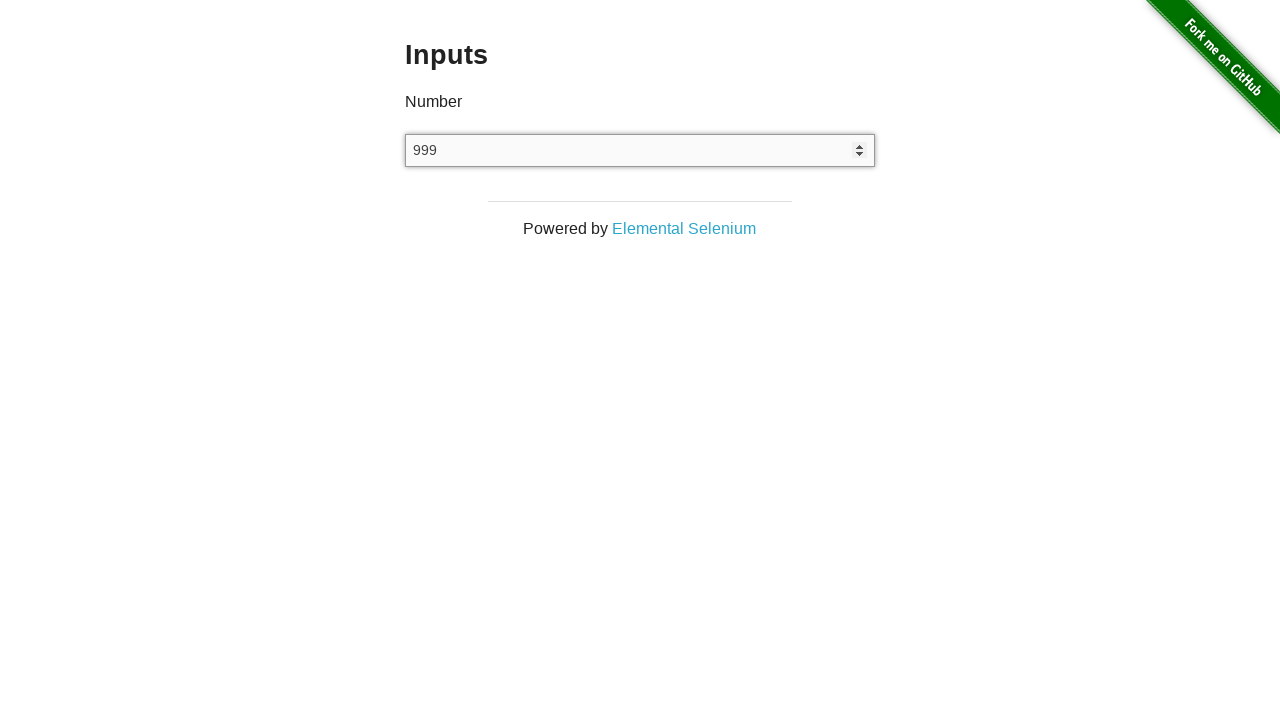

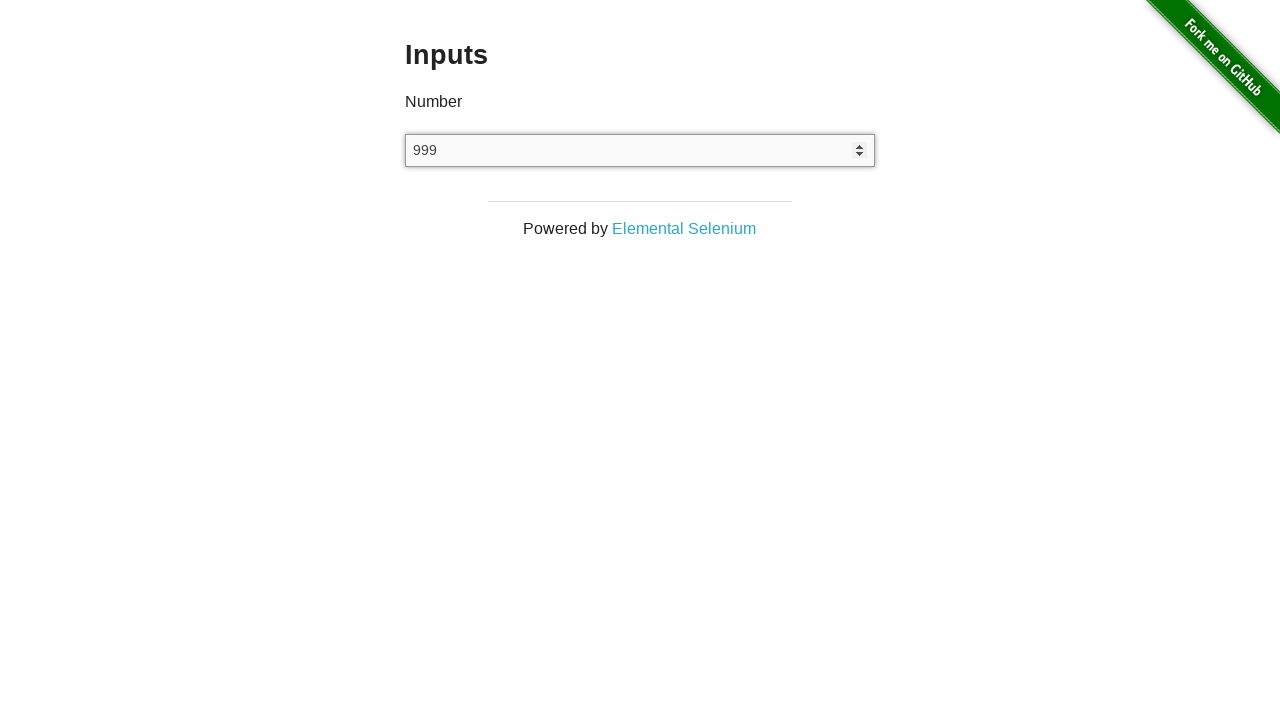